Tests HTML form interactions by selecting checkboxes, radio buttons, and dropdown options

Starting URL: https://testpages.herokuapp.com/styled/basic-html-form-test.html

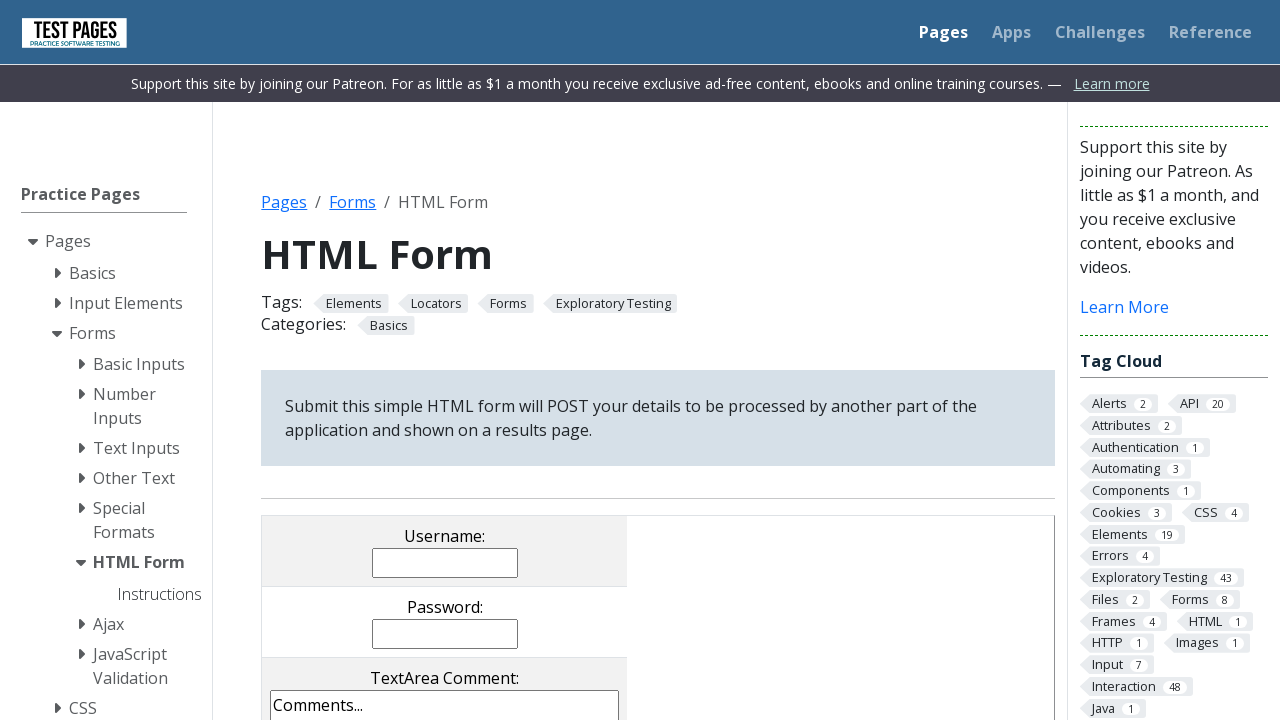

Selected radio button option 'rd2' at (419, 360) on input[name='radioval'][value='rd2']
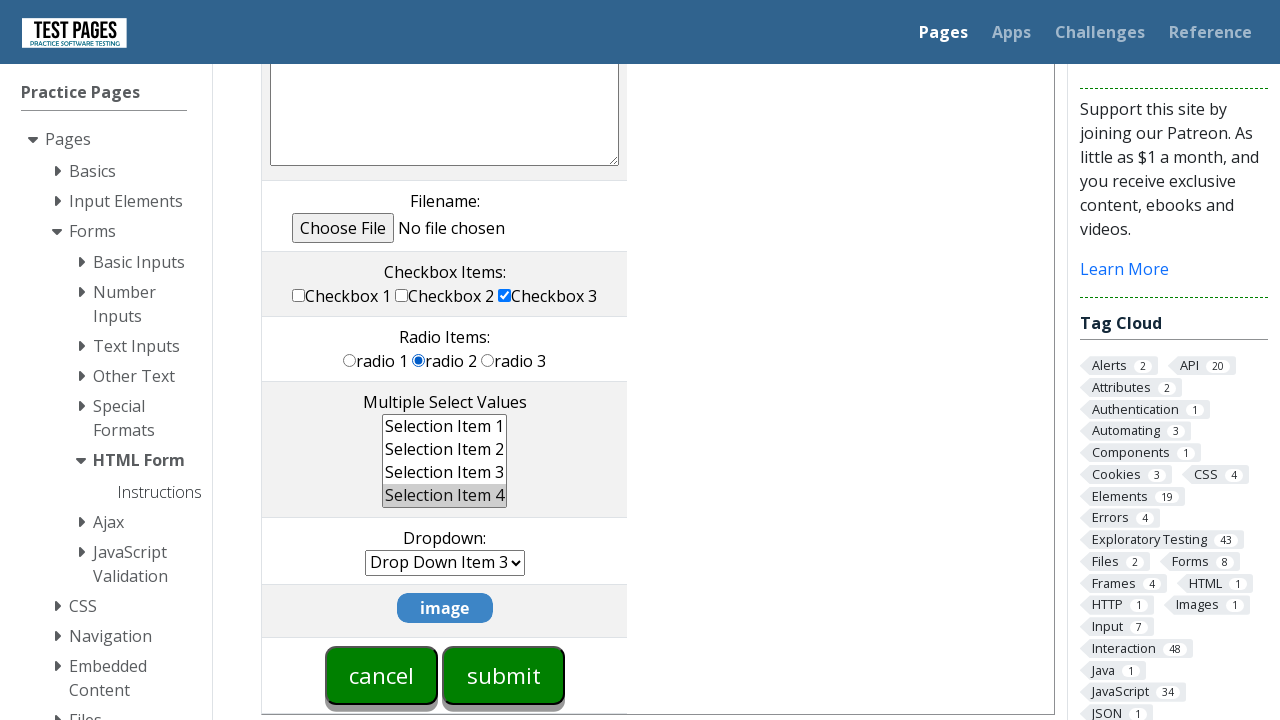

Selected dropdown option 'dd3' on select[name='dropdown']
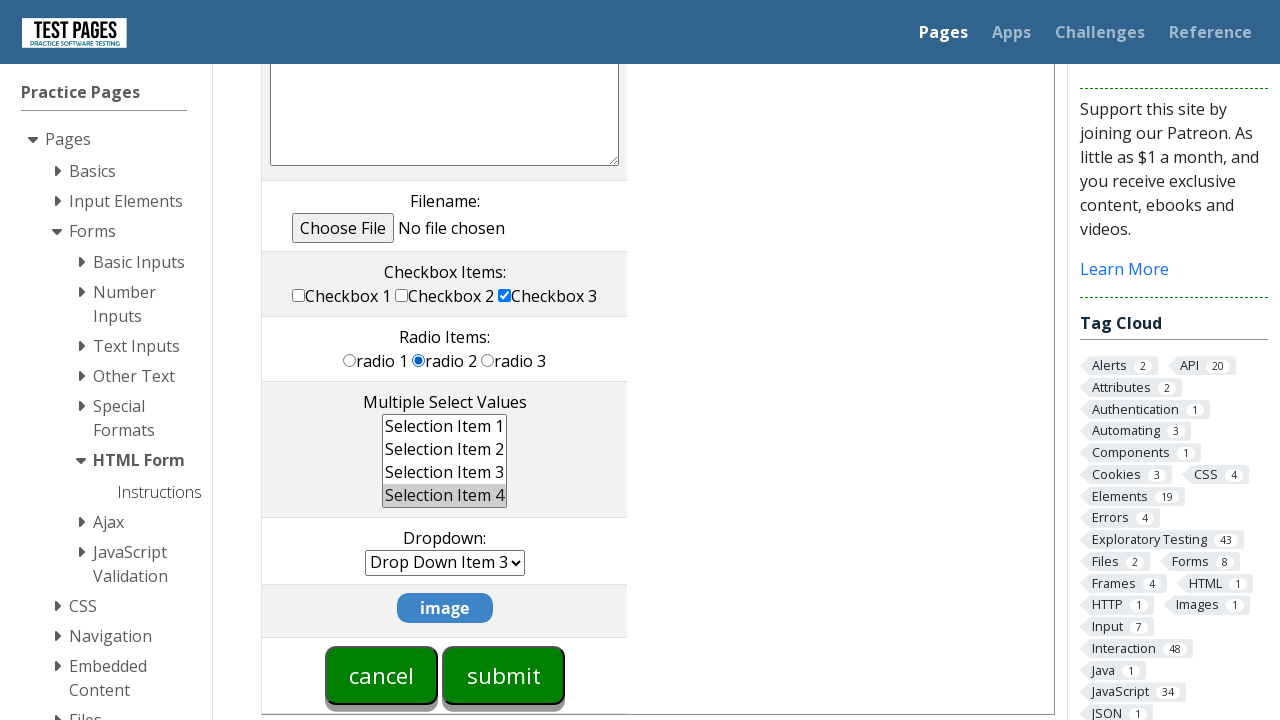

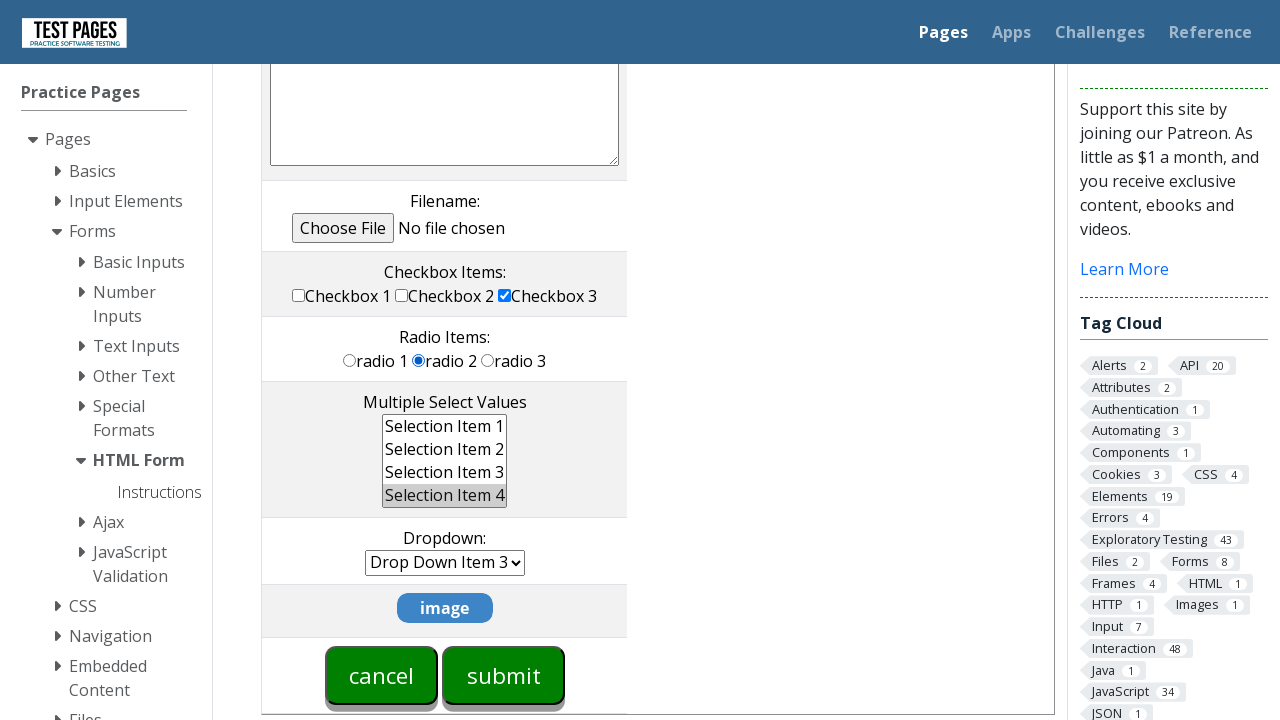